Tests clicking the New Tab button to verify that a new tab opens

Starting URL: https://demoqa.com/browser-windows

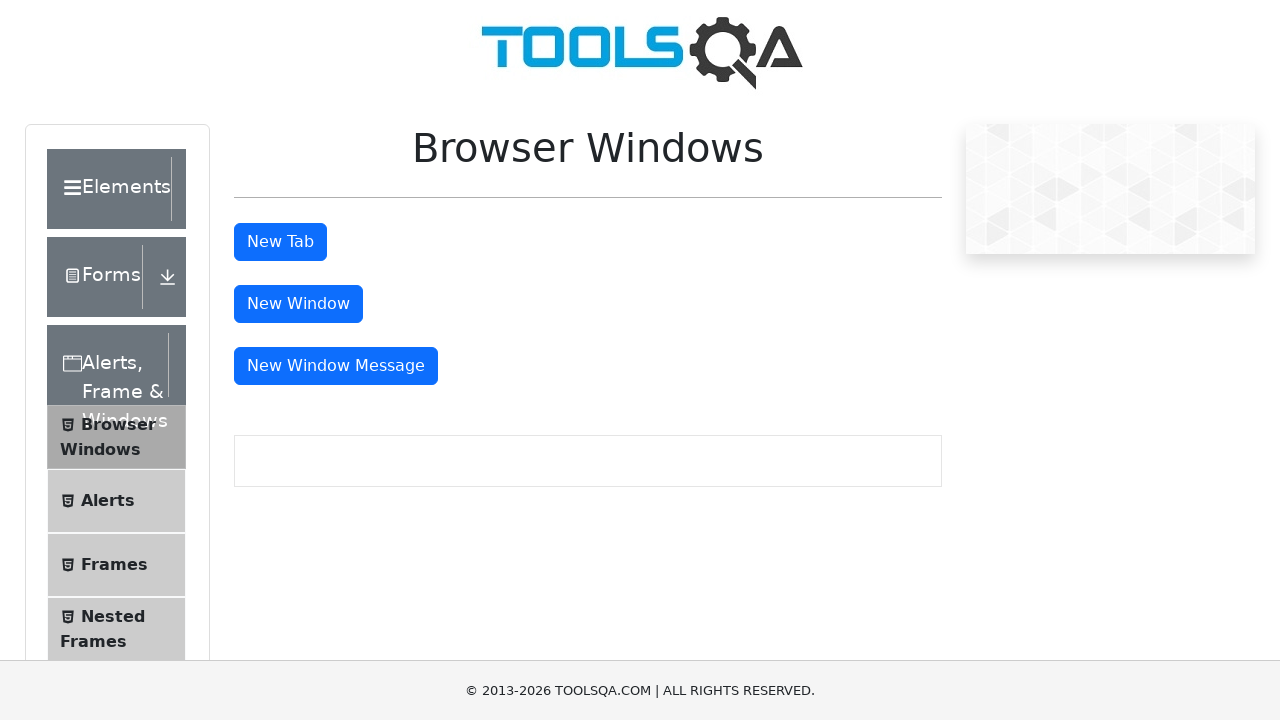

Clicked the New Tab button at (280, 242) on #tabButton >> nth=0
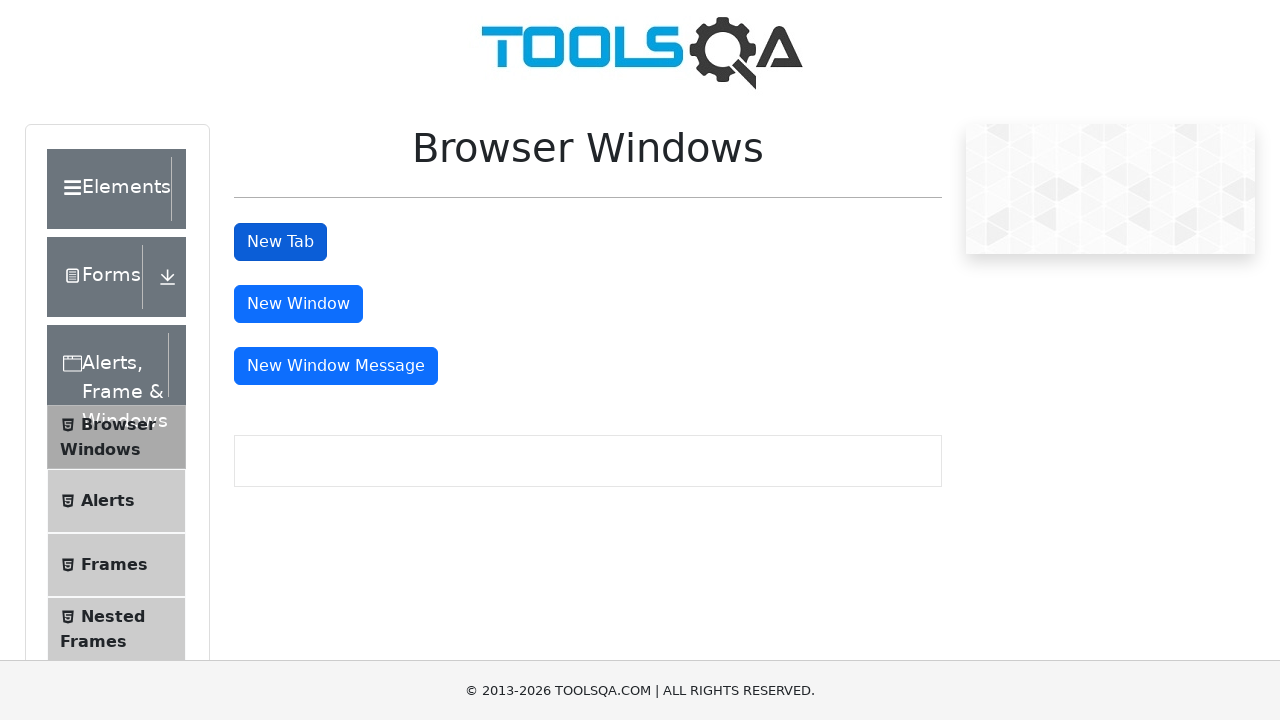

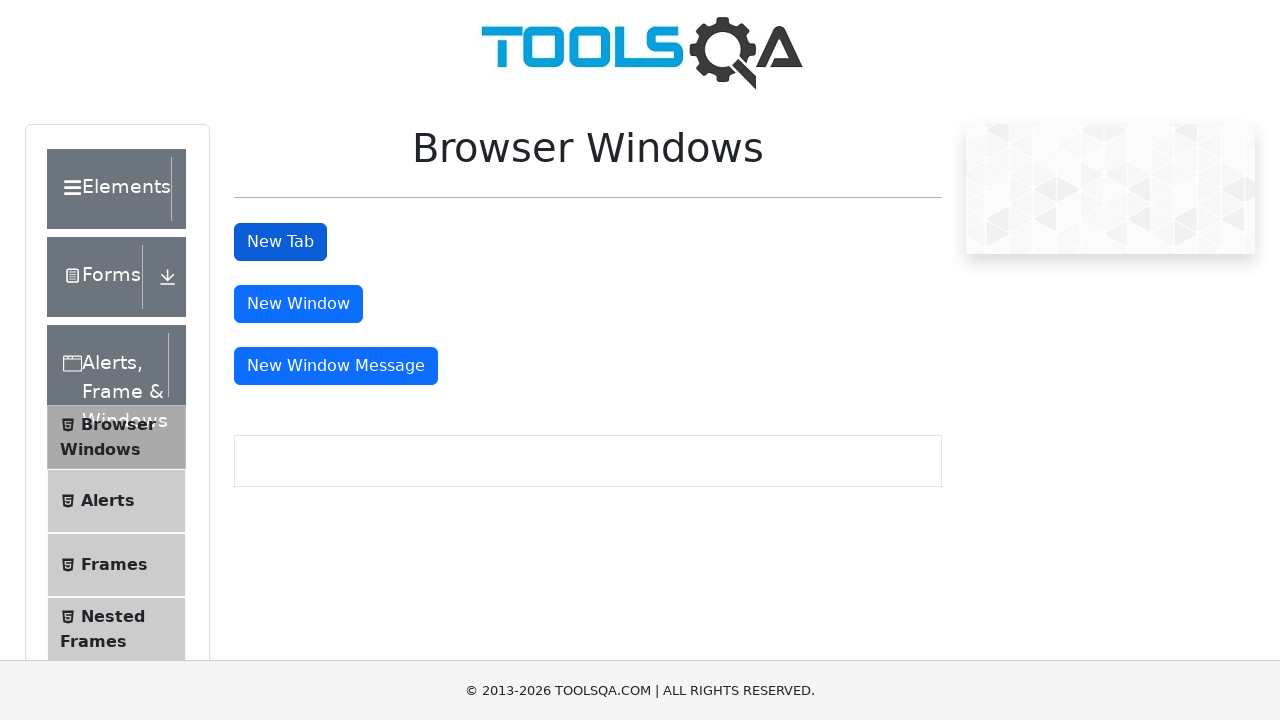